Tests a text box form by filling in user name, email, current address, and permanent address fields, then submitting and verifying the output displays the entered values.

Starting URL: https://demoqa.com/text-box

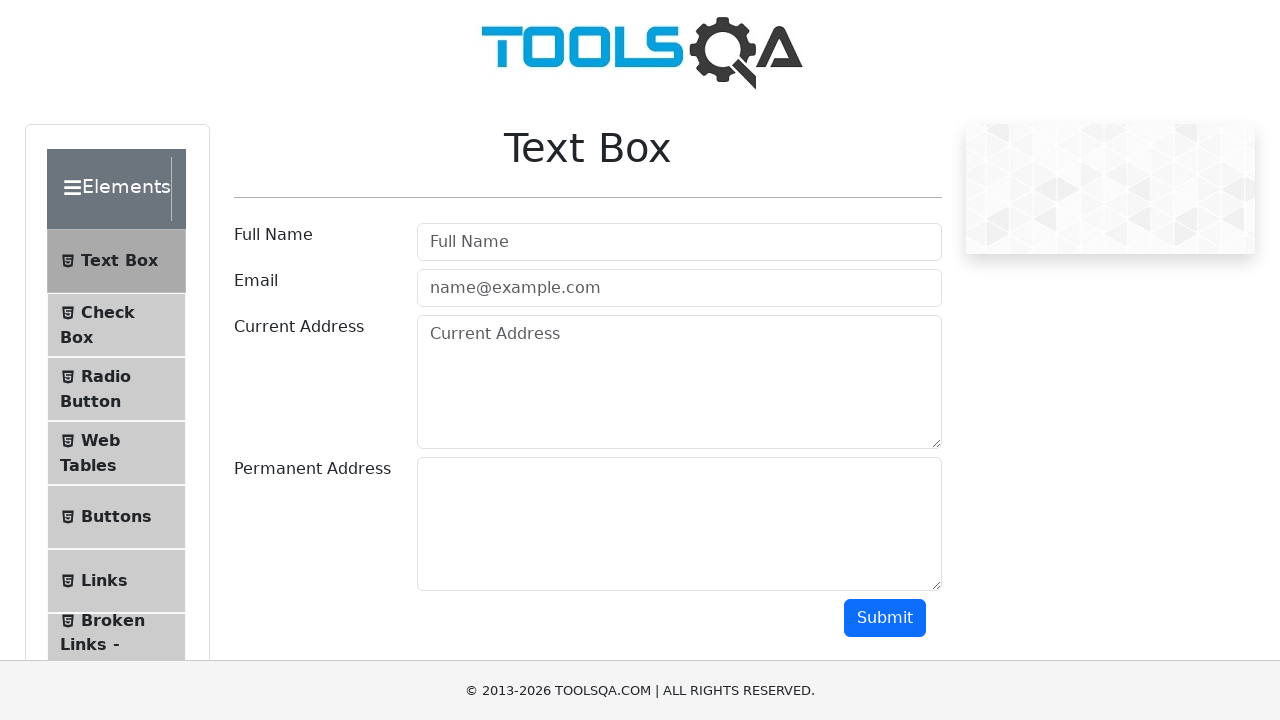

Waited for page heading to load
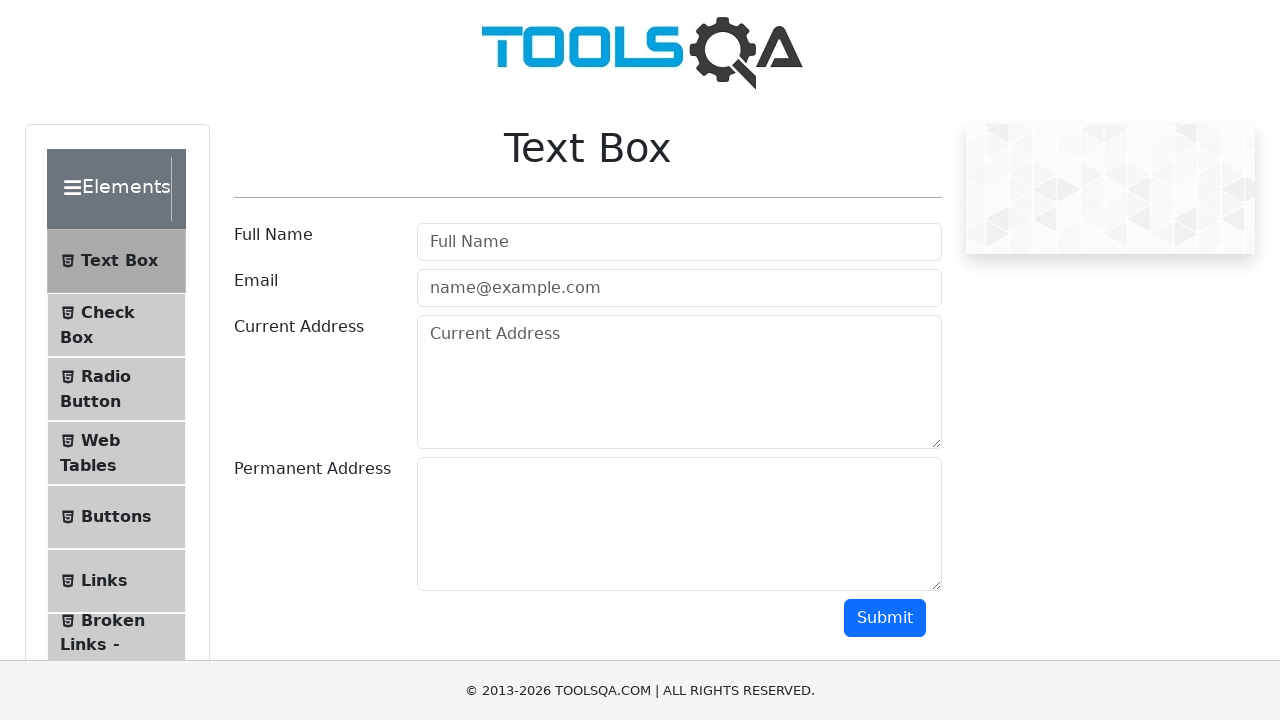

Verified 'Text Box' heading is present on page
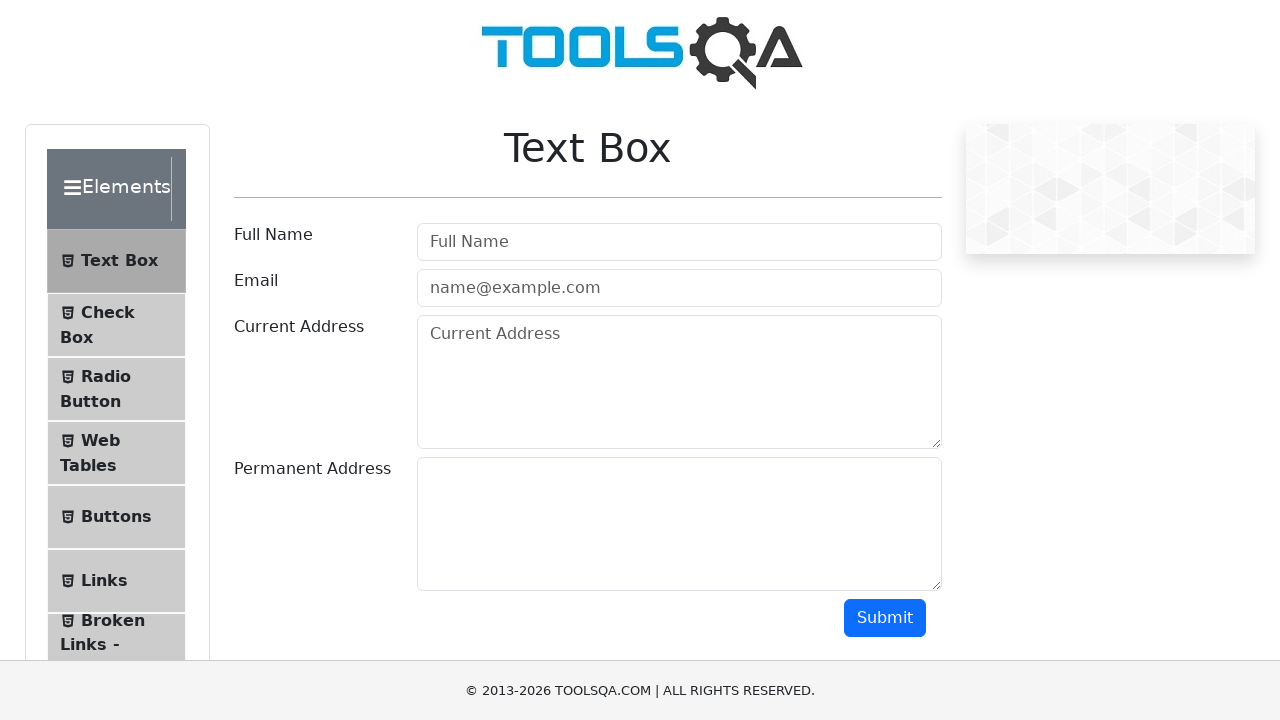

Filled user name field with 'Juan Pérez' on #userName
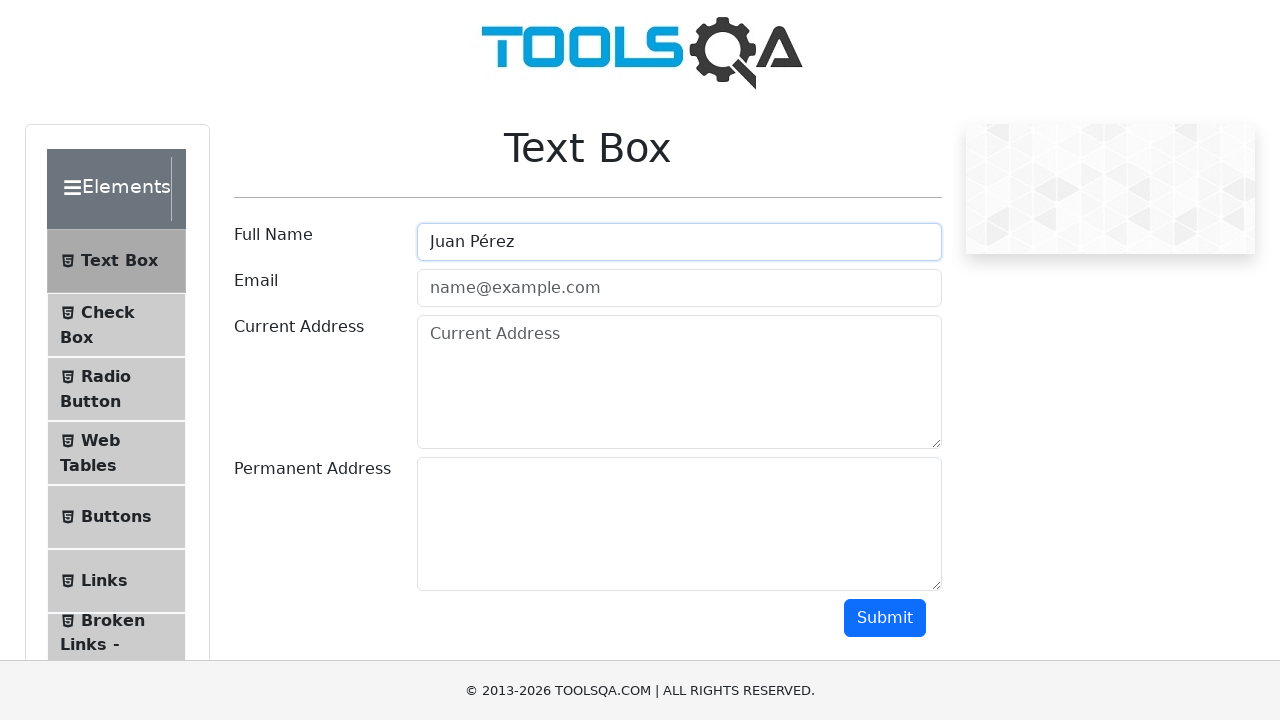

Filled email field with 'juan@ejemplo.com' on #userEmail
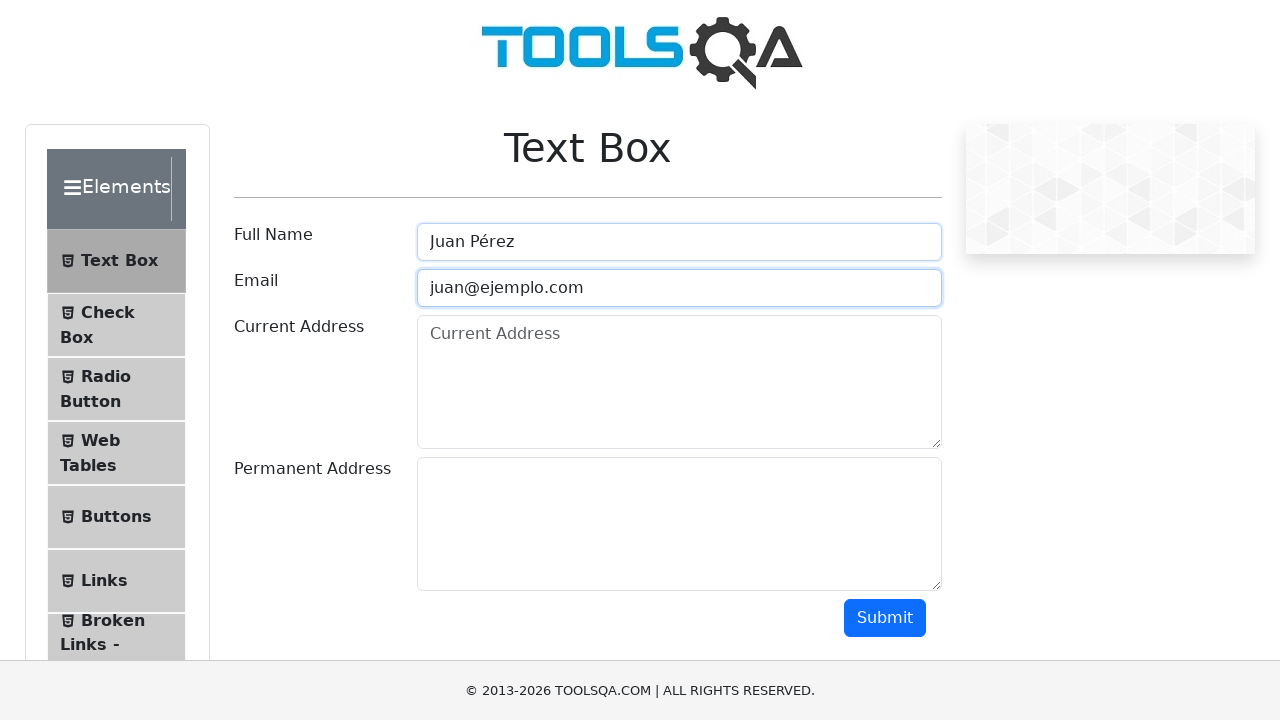

Filled current address field with 'Calle Falsa 123, Madrid' on #currentAddress
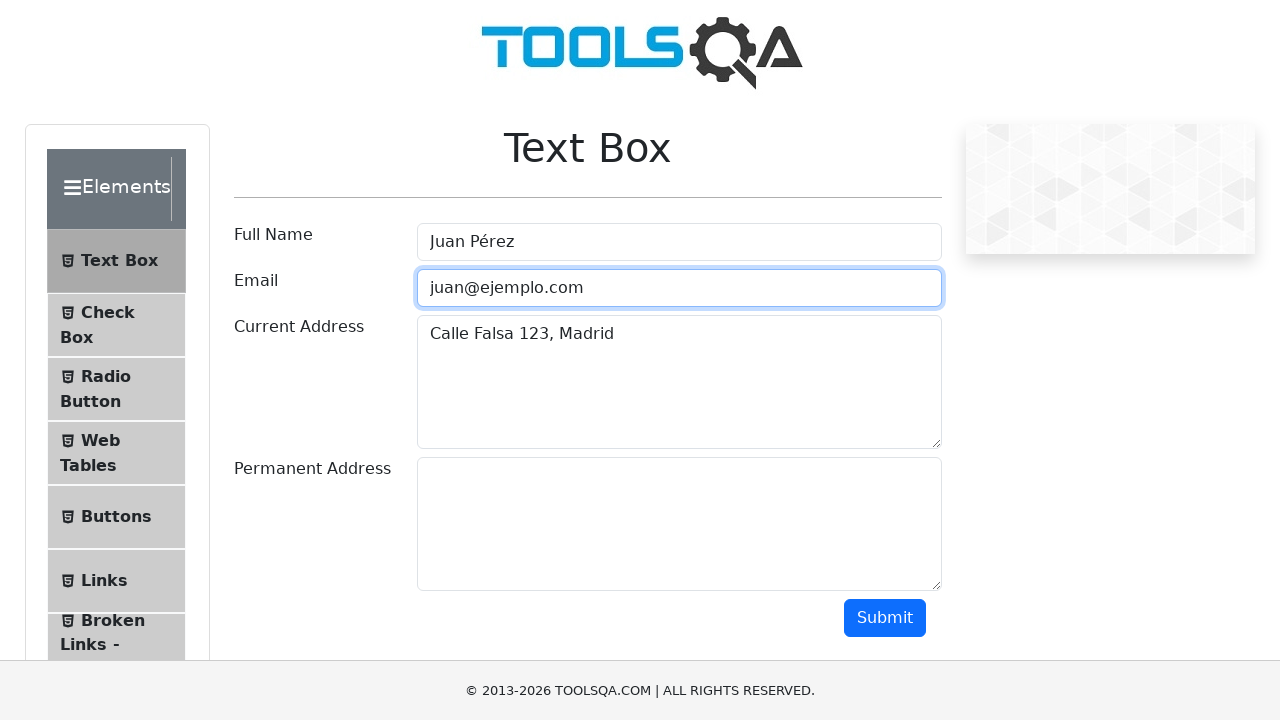

Filled permanent address field with 'Avenida Principal 456, Barcelona' on #permanentAddress
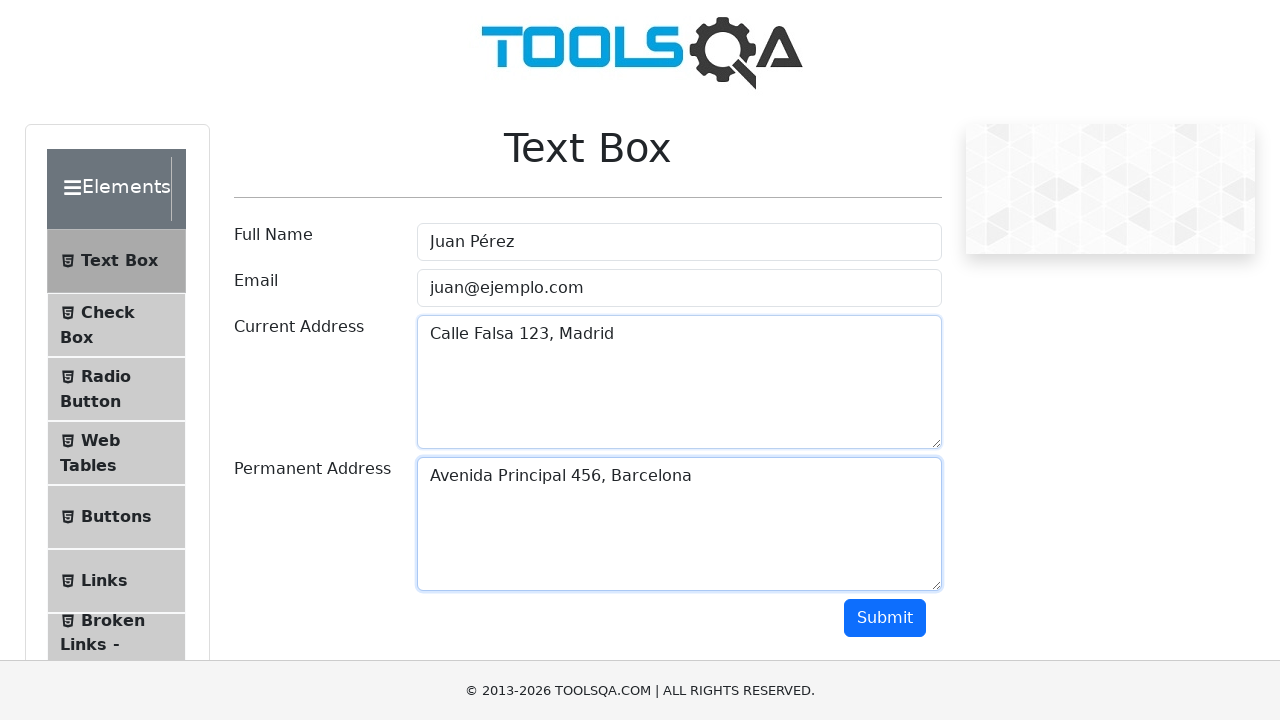

Clicked submit button to submit the form at (885, 618) on #submit
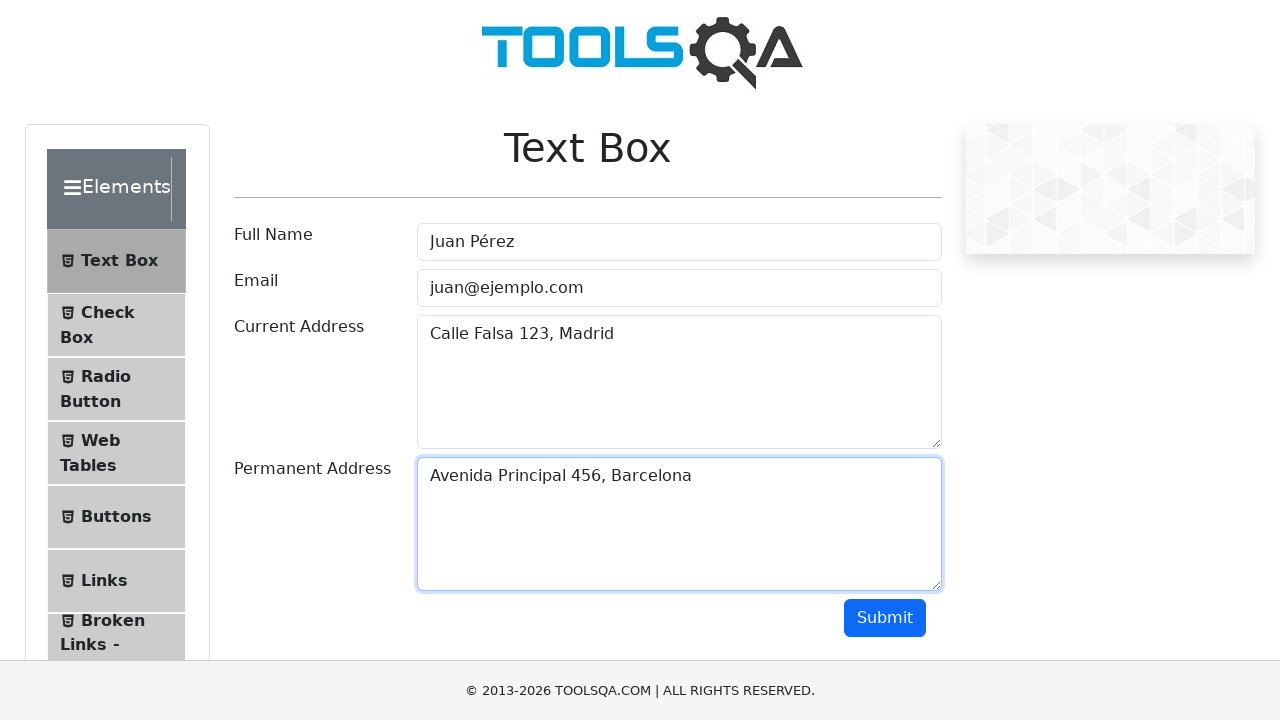

Waited for output section to become visible
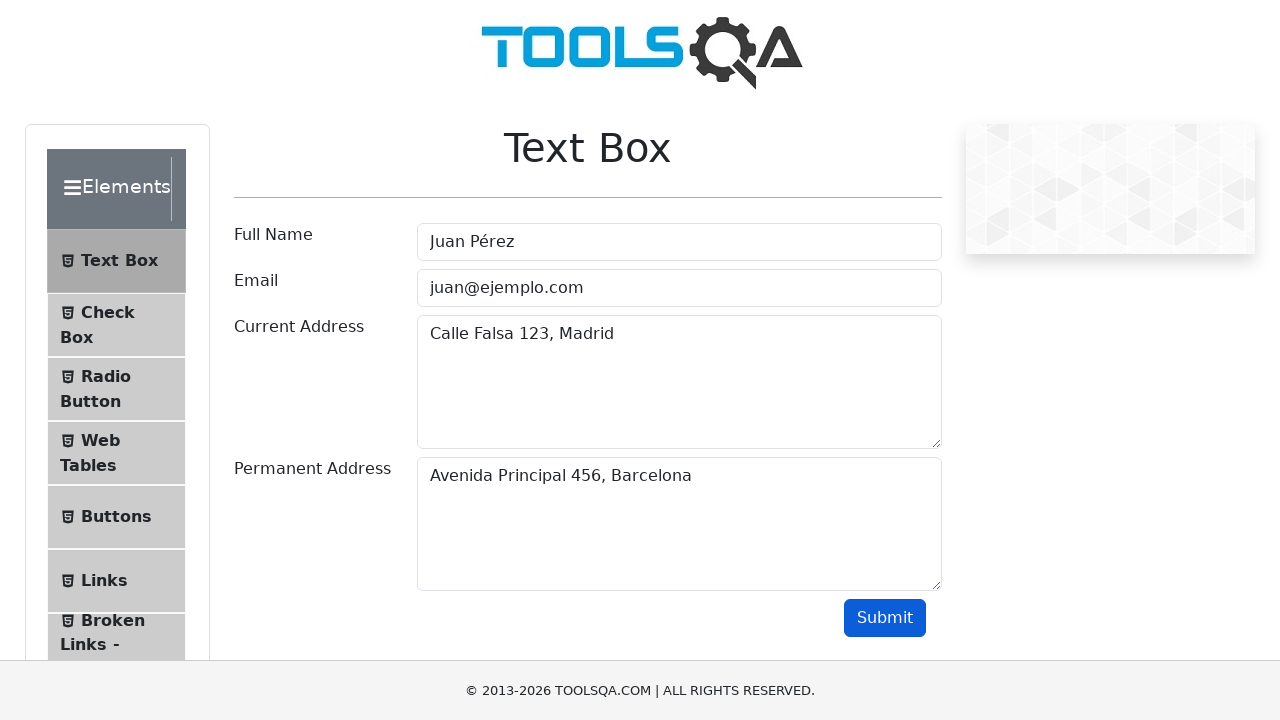

Verified user name 'Juan Pérez' is displayed in output
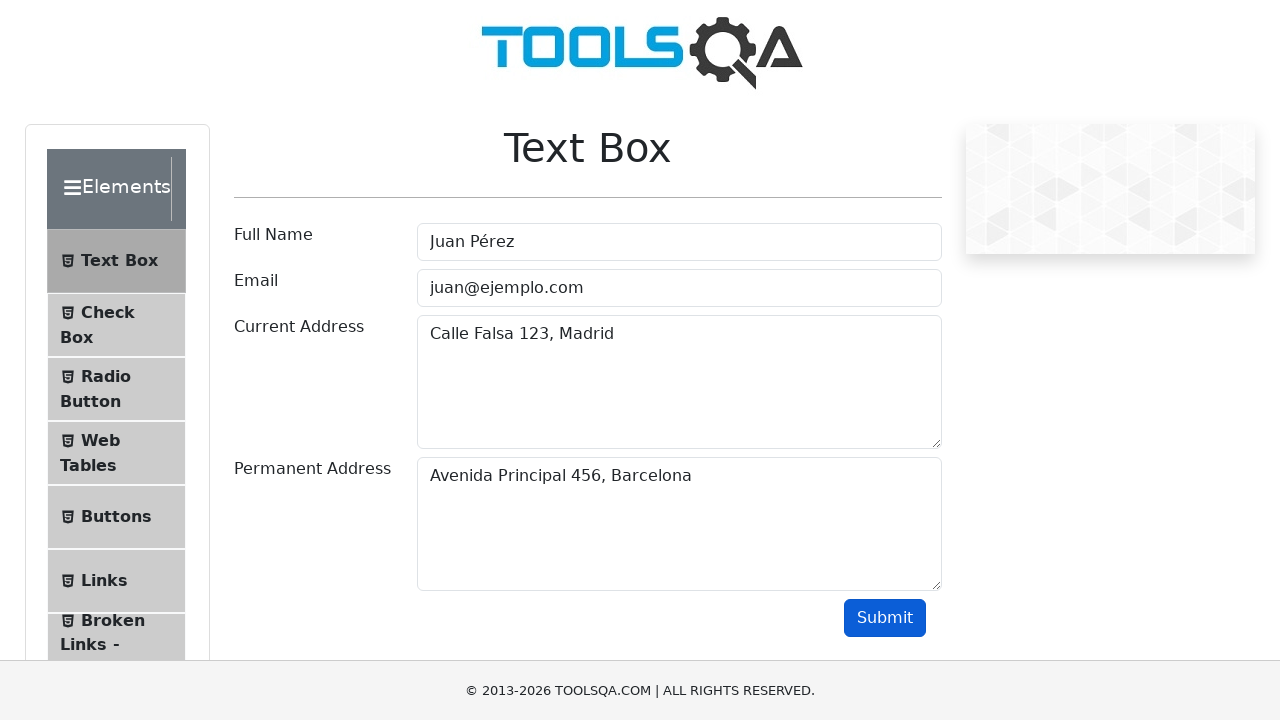

Verified email 'juan@ejemplo.com' is displayed in output
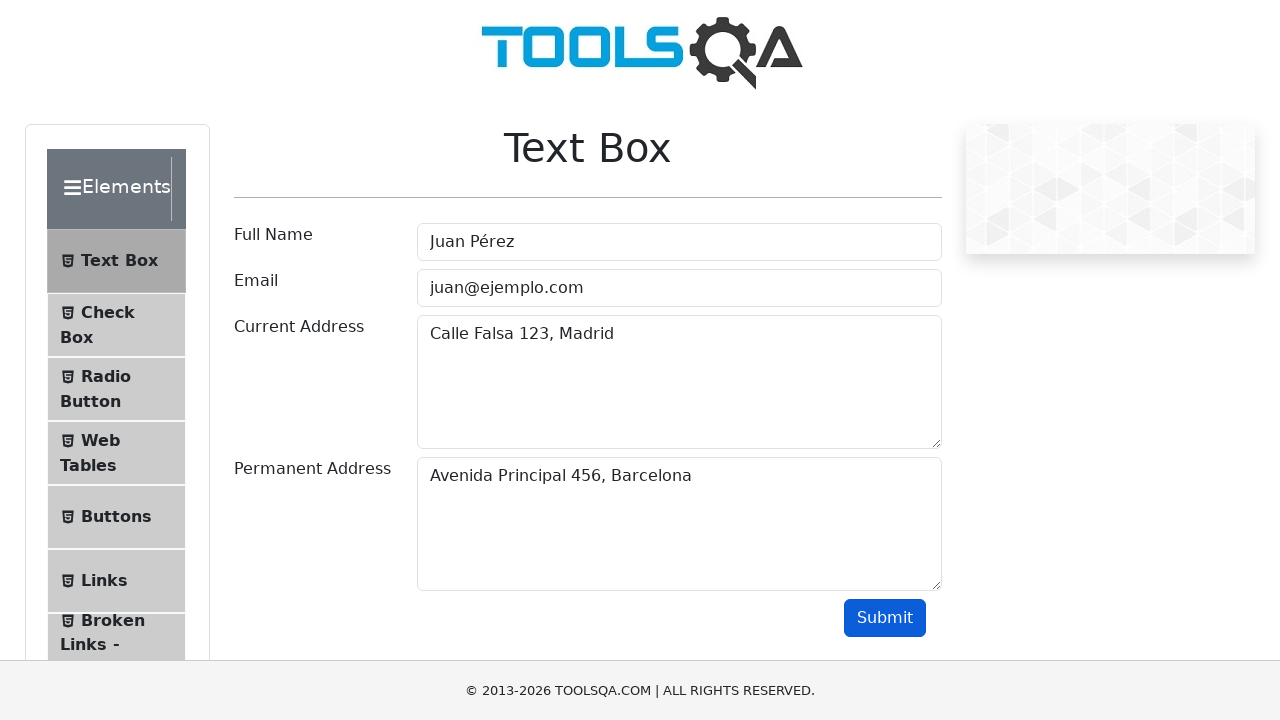

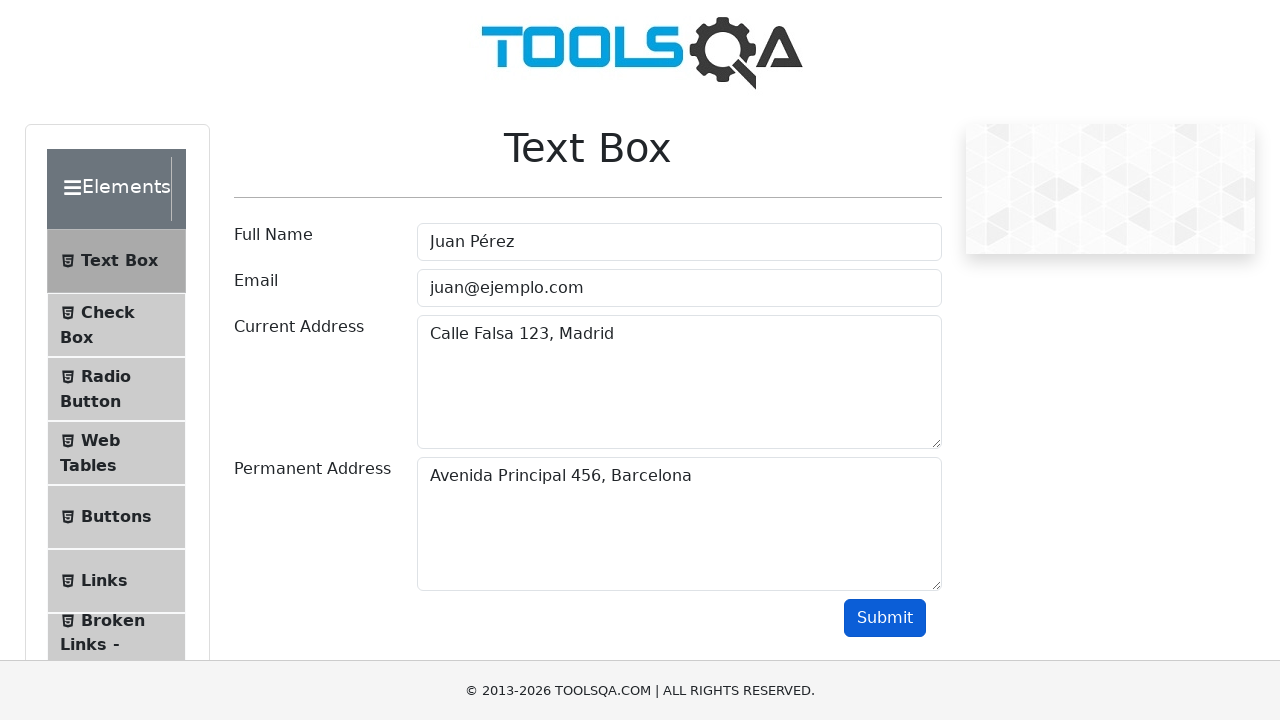